Fills out a comprehensive practice form with personal information including name, email, gender, phone, date of birth, subjects, hobbies, and address, then submits the form.

Starting URL: https://demoqa.com/automation-practice-form

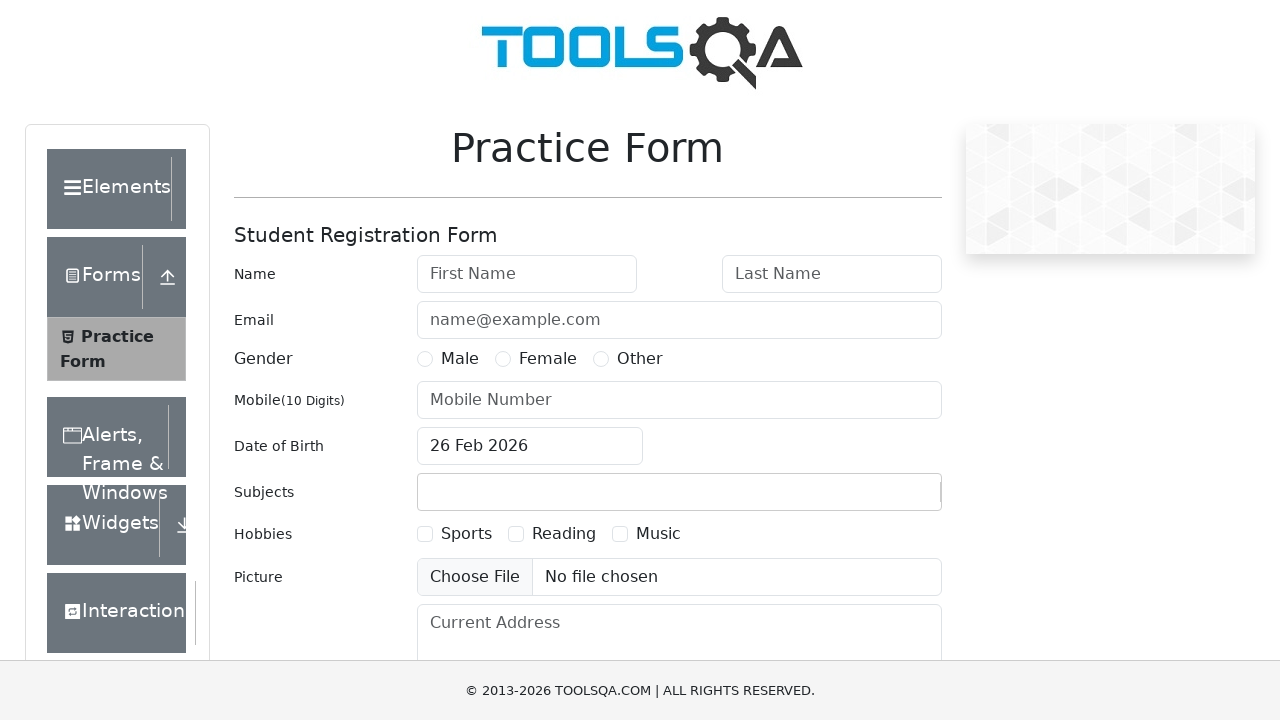

Filled first name field with 'Aleksandr' on #firstName
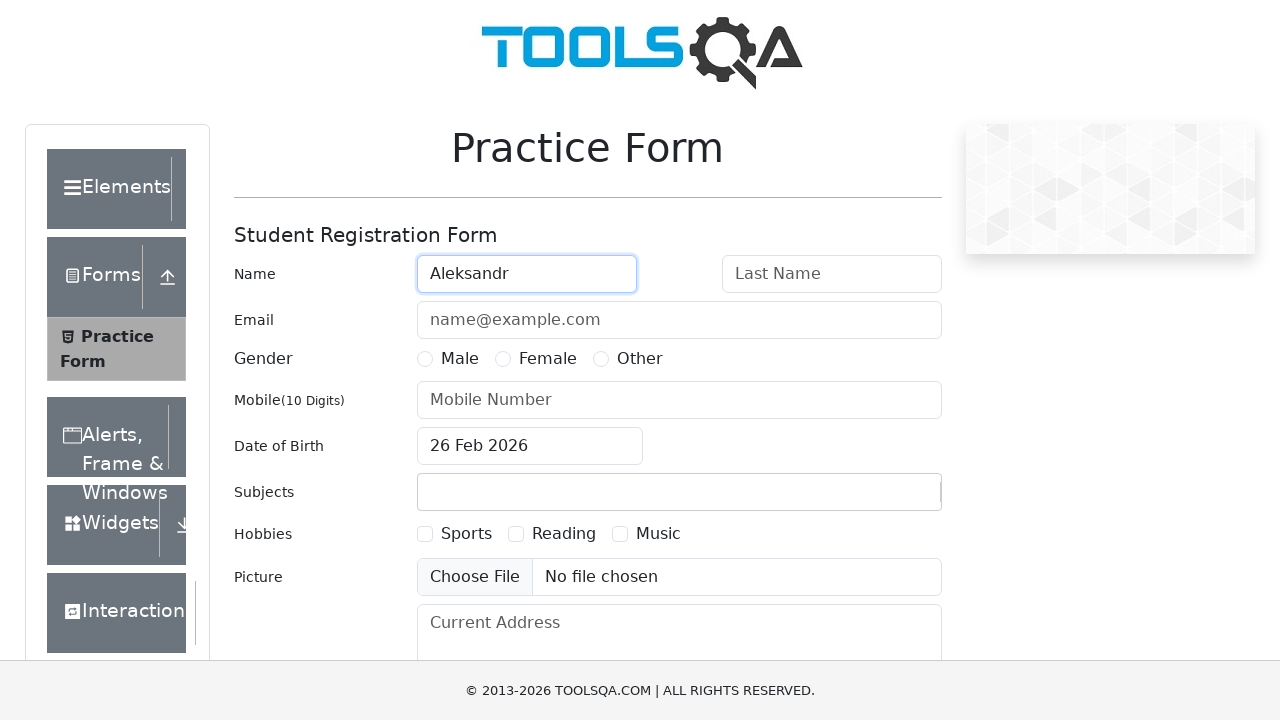

Filled last name field with 'Pushkin' on #lastName
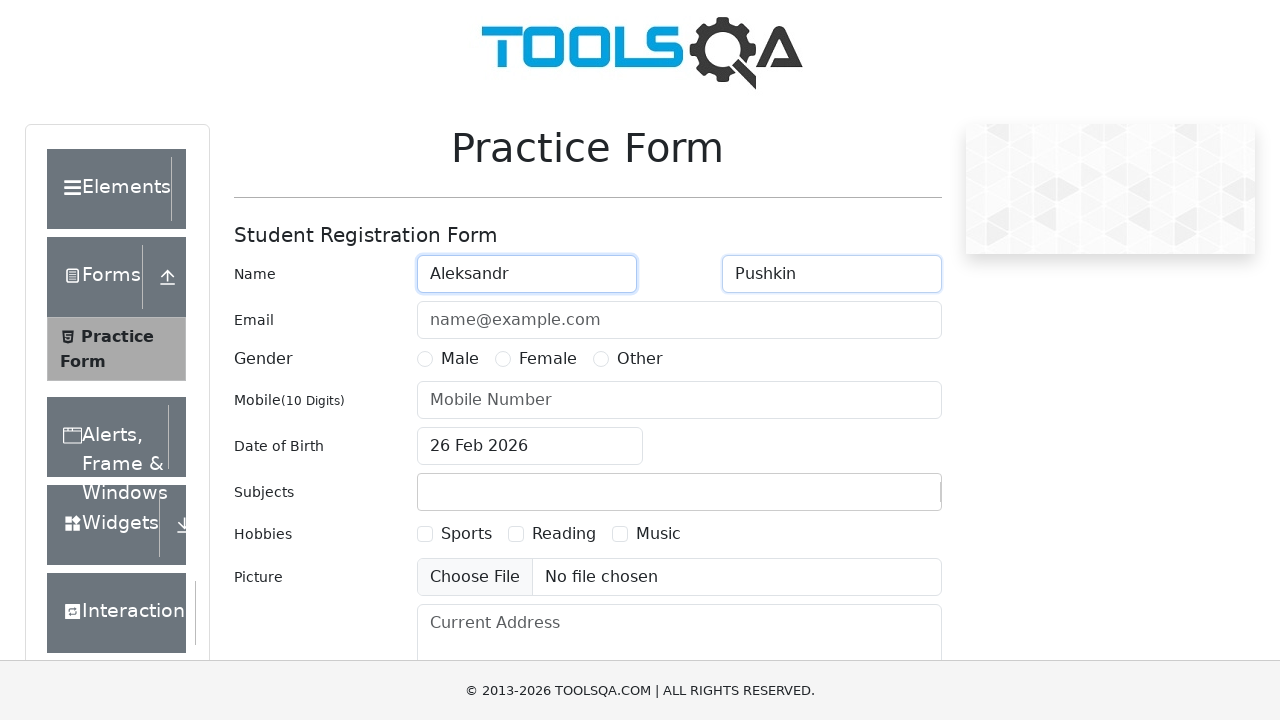

Filled email field with 'test999@mail.ru' on #userEmail
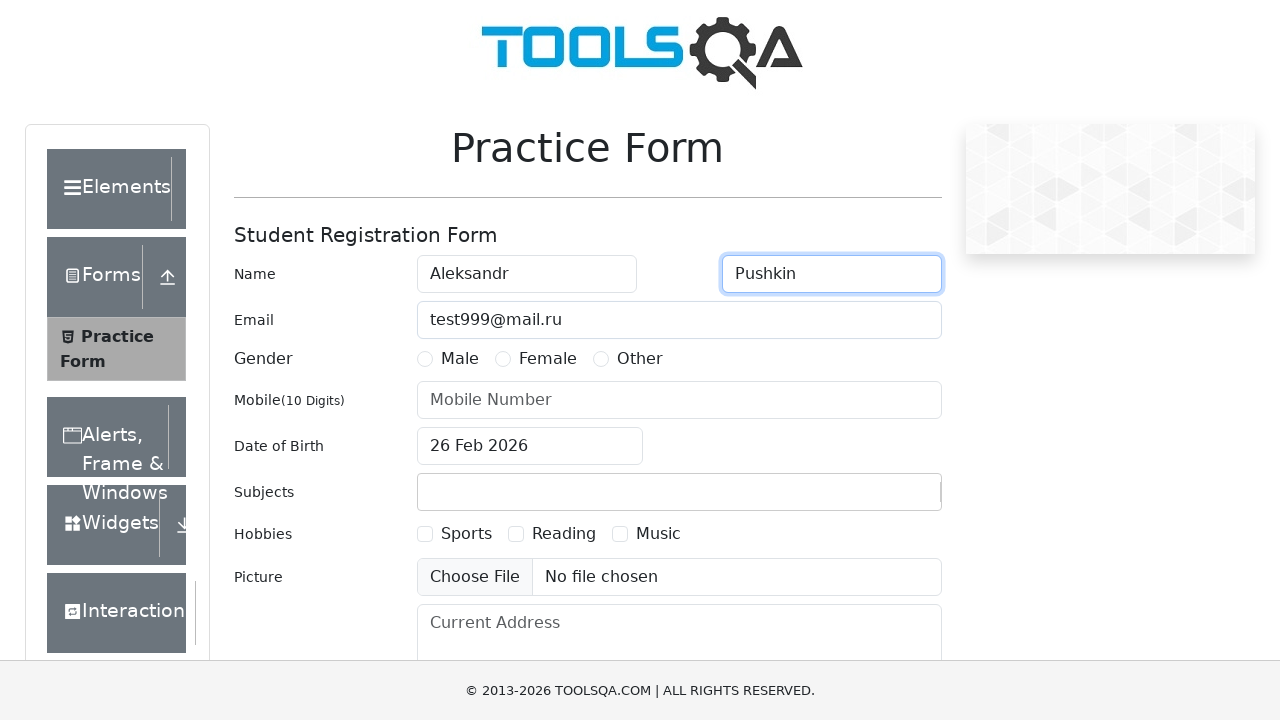

Selected 'Male' gender option at (460, 359) on #genterWrapper >> text=Male
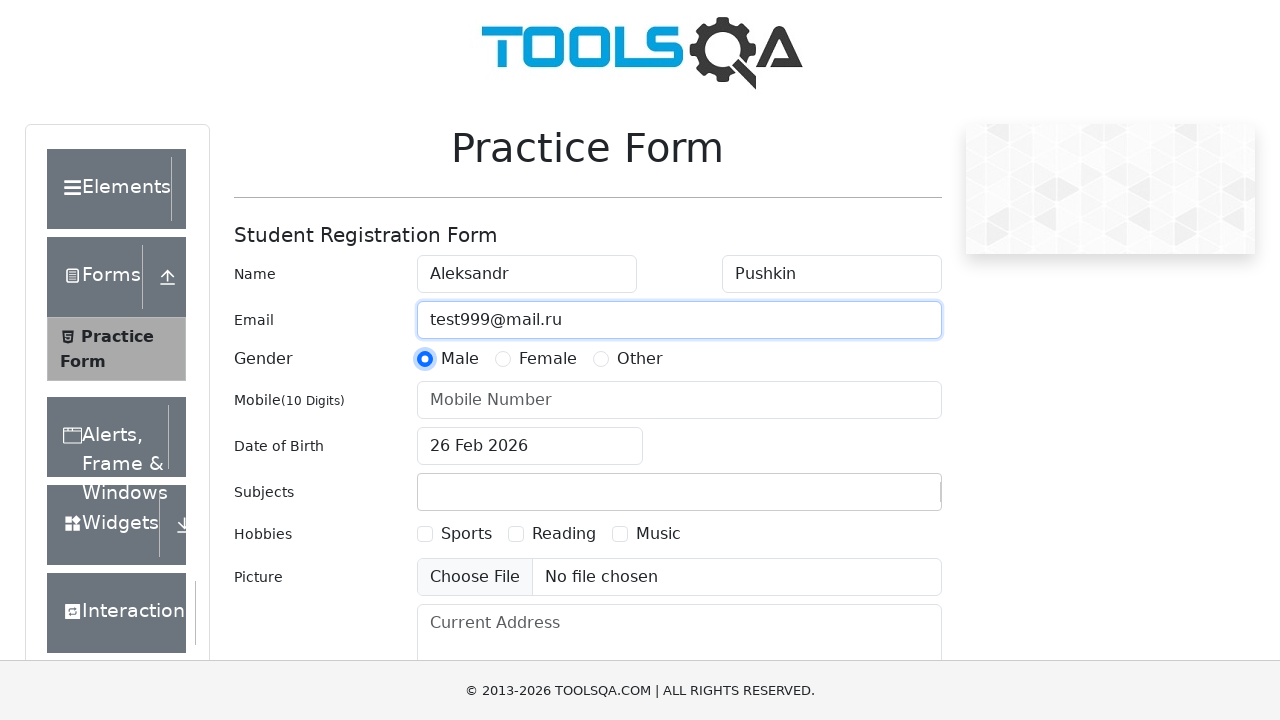

Filled phone number field with '8920000000' on #userNumber
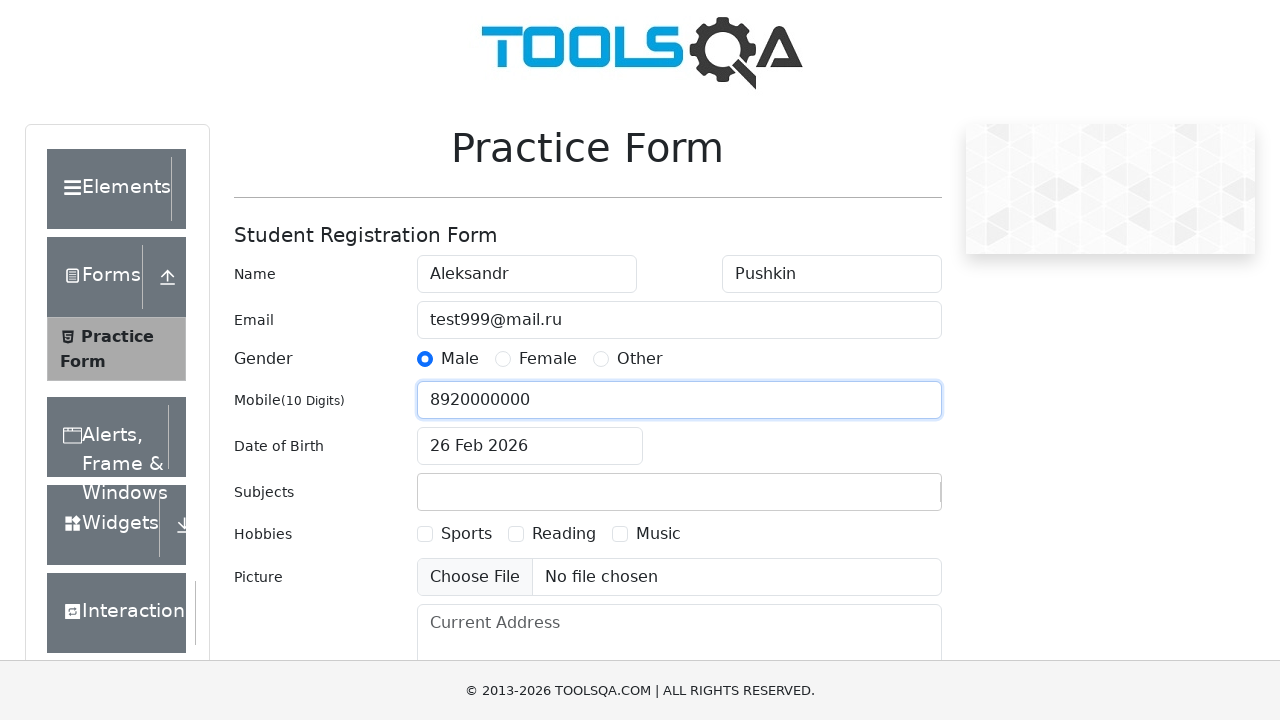

Clicked date of birth input field at (530, 446) on #dateOfBirthInput
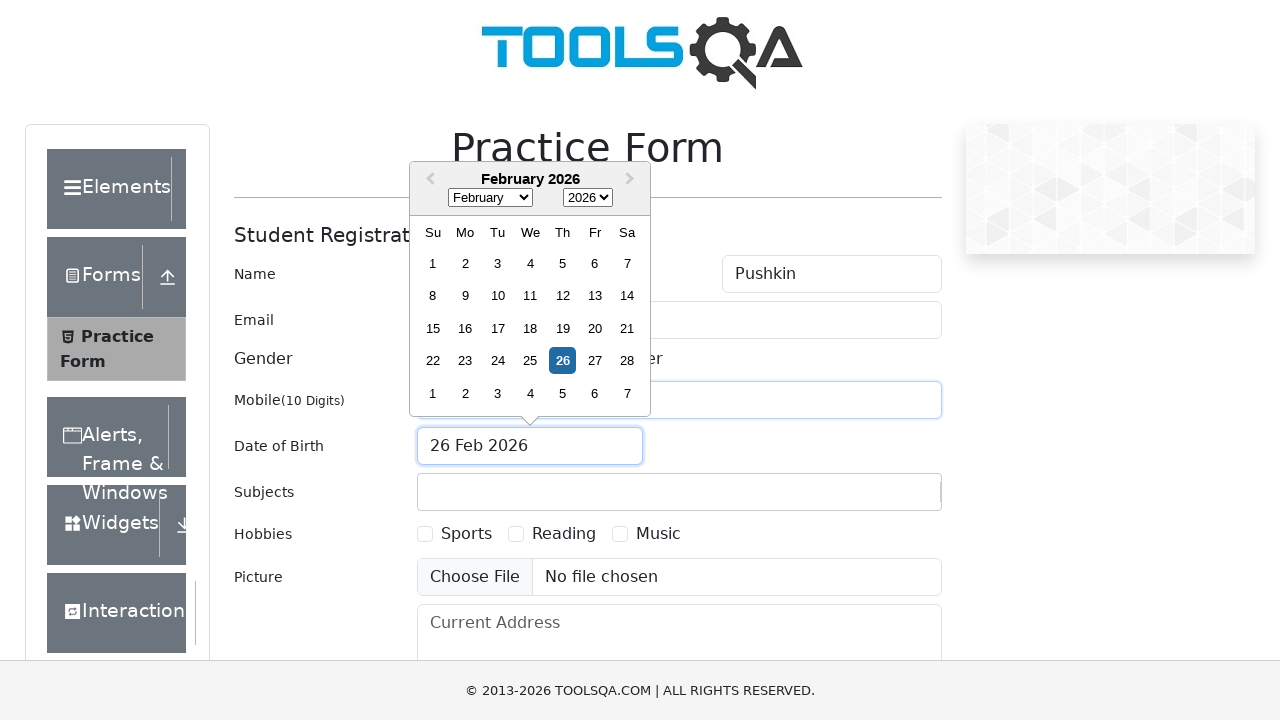

Selected month '10' (November) from date picker on .react-datepicker__month-select
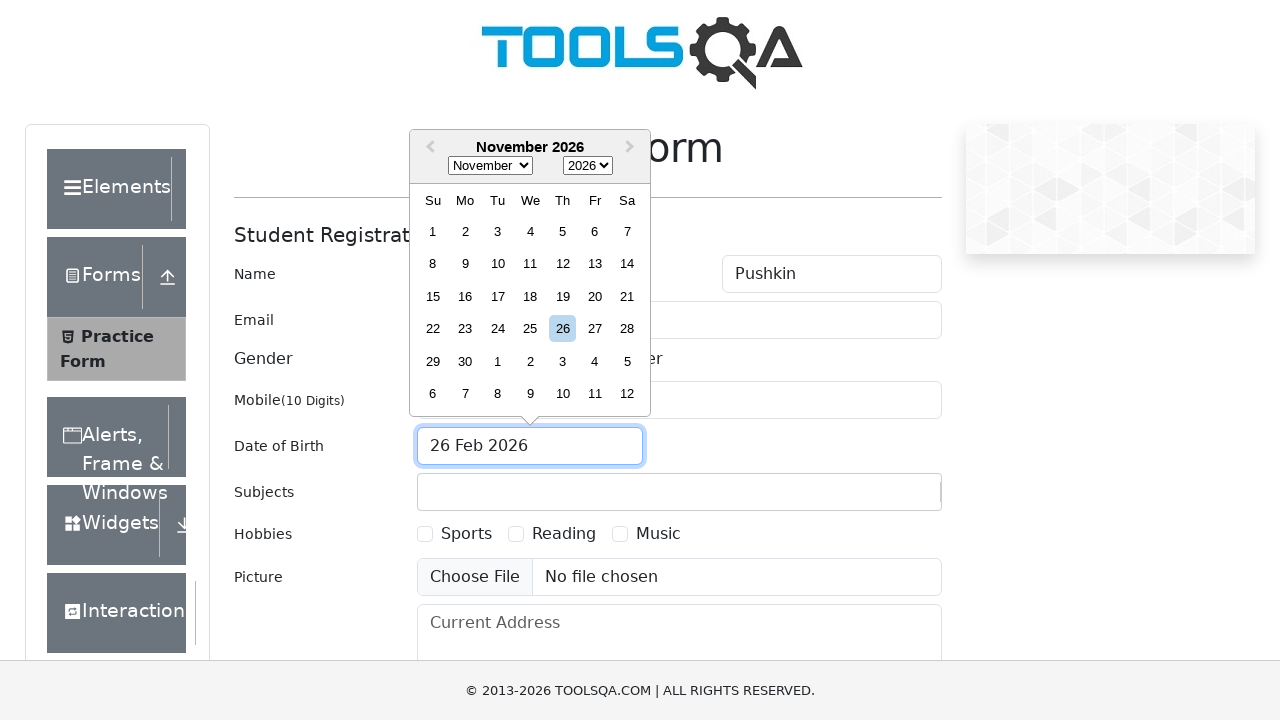

Selected year '1992' from date picker on .react-datepicker__year-select
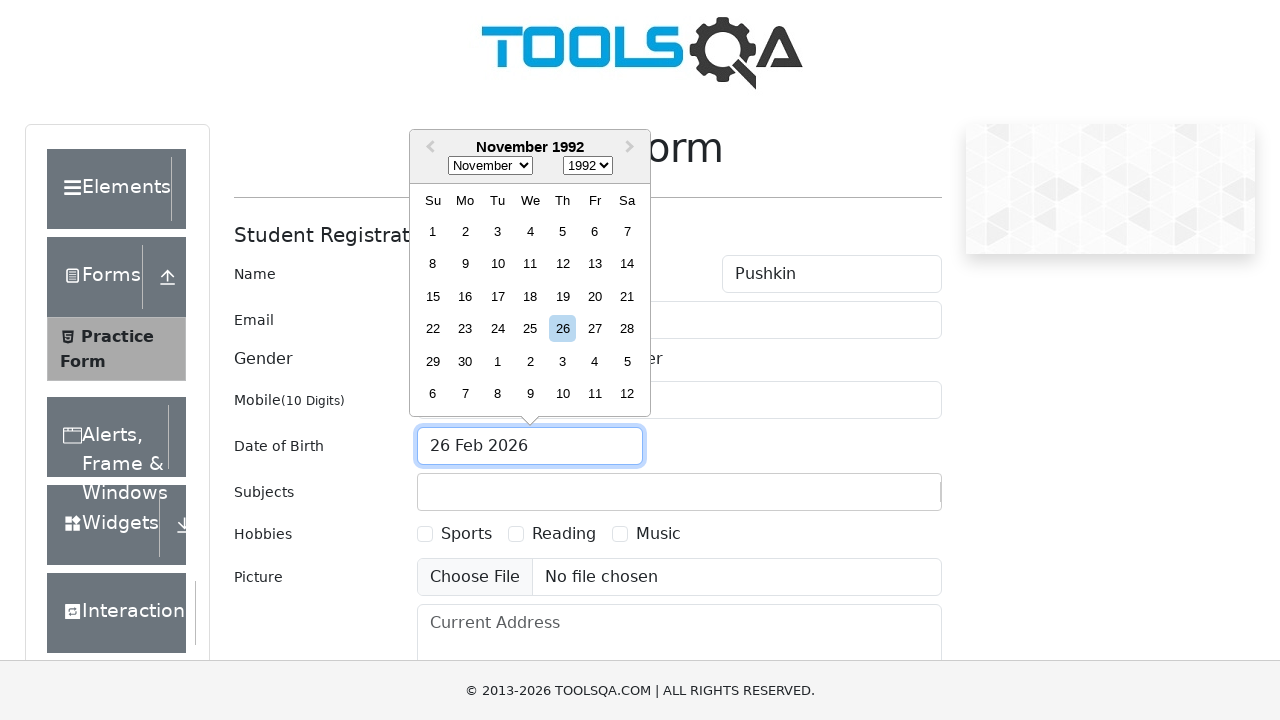

Selected day '16' from date picker at (465, 296) on .react-datepicker__day--016
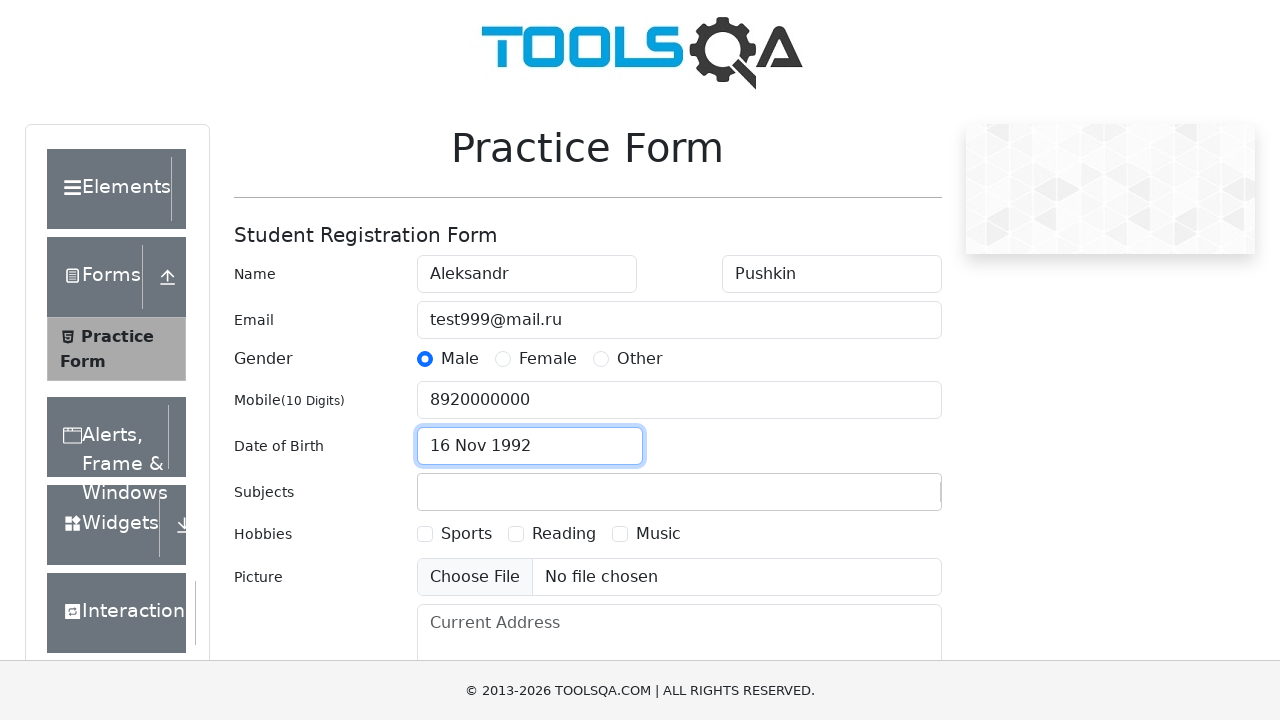

Filled subjects input field with 'Chemistry' on #subjectsInput
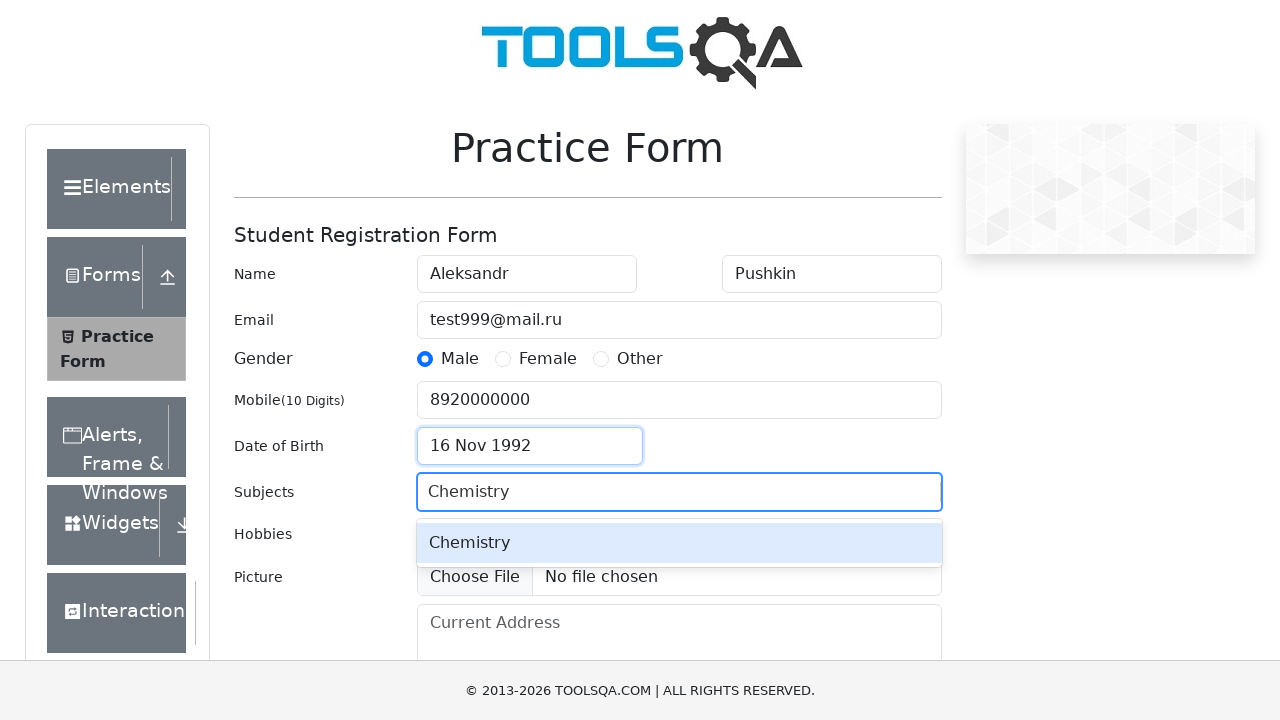

Pressed Enter to confirm Chemistry subject on #subjectsInput
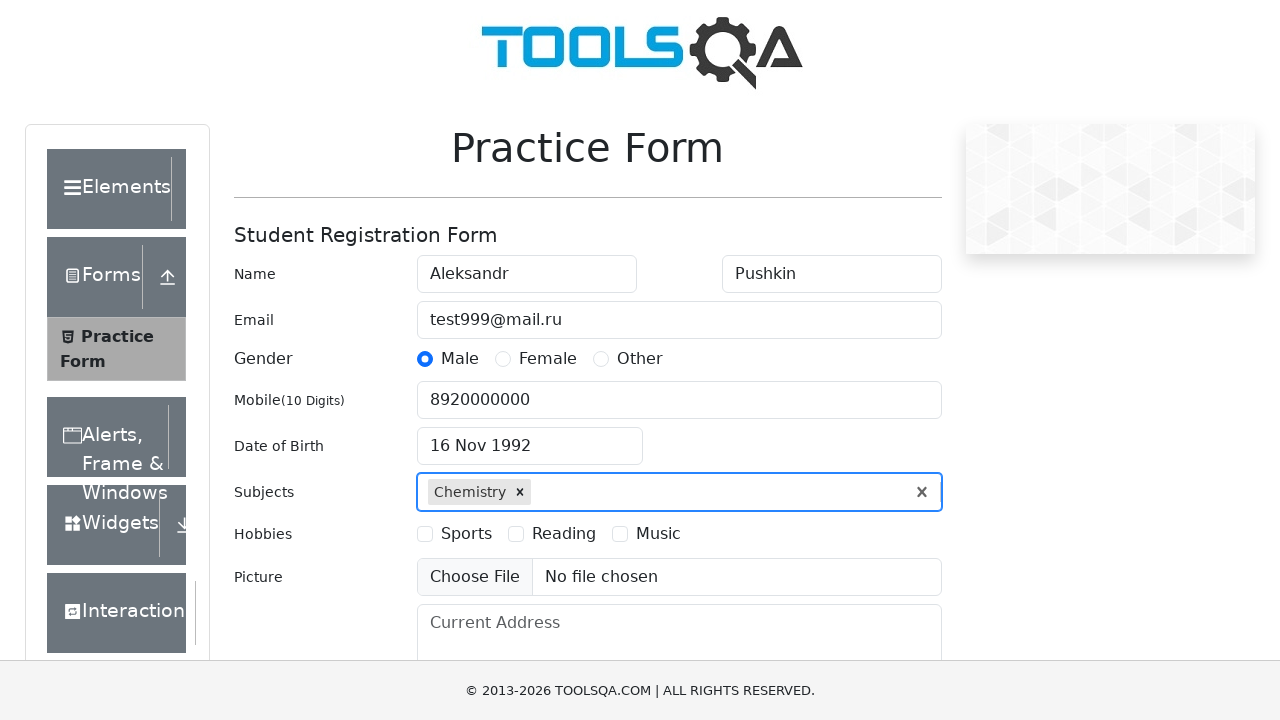

Selected 'Sports' hobby option at (466, 534) on #hobbiesWrapper >> text=Sports
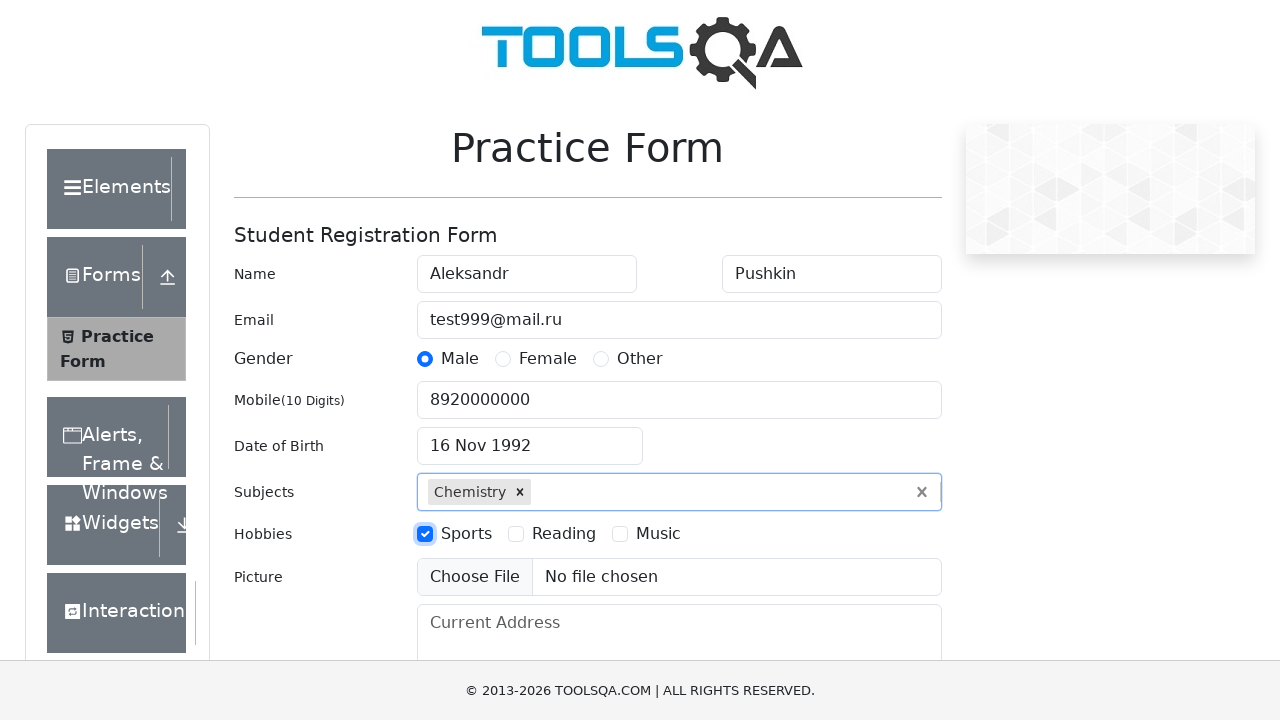

Filled current address field with '1523 Stellar Dr, Kenai, Alaska 99611, USA' on #currentAddress
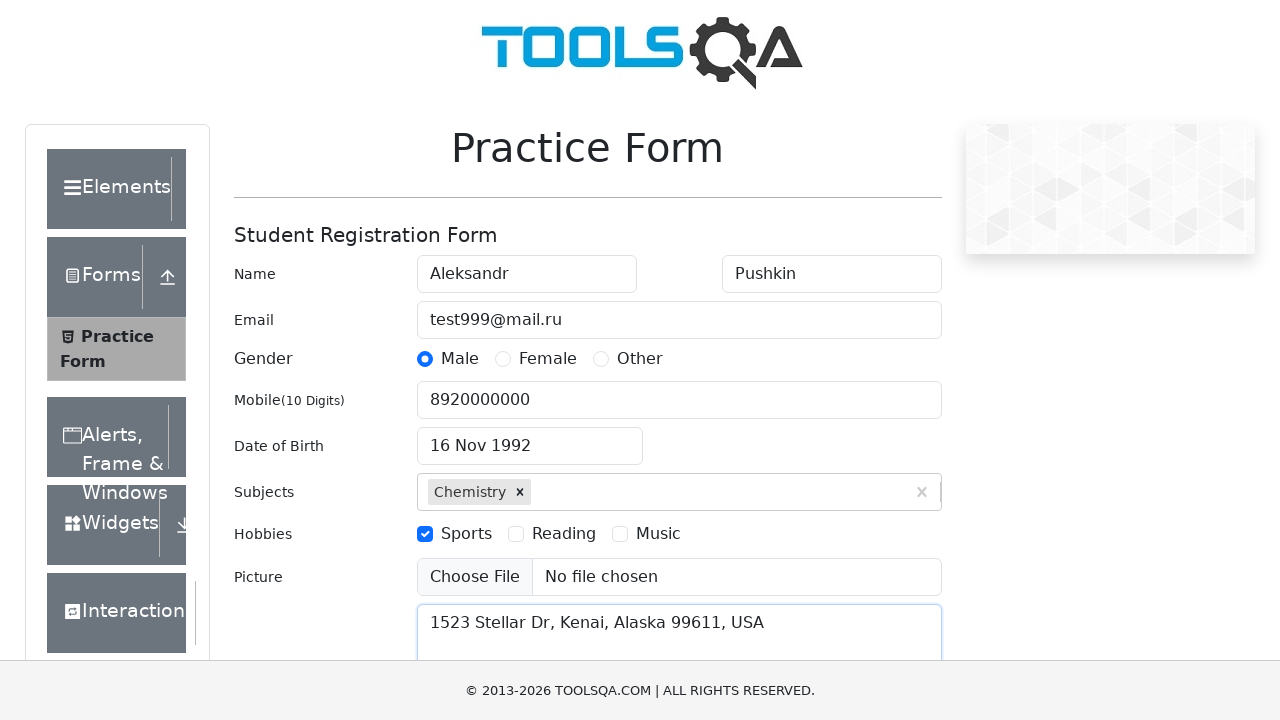

Filled state input field with 'NCR' on #react-select-3-input
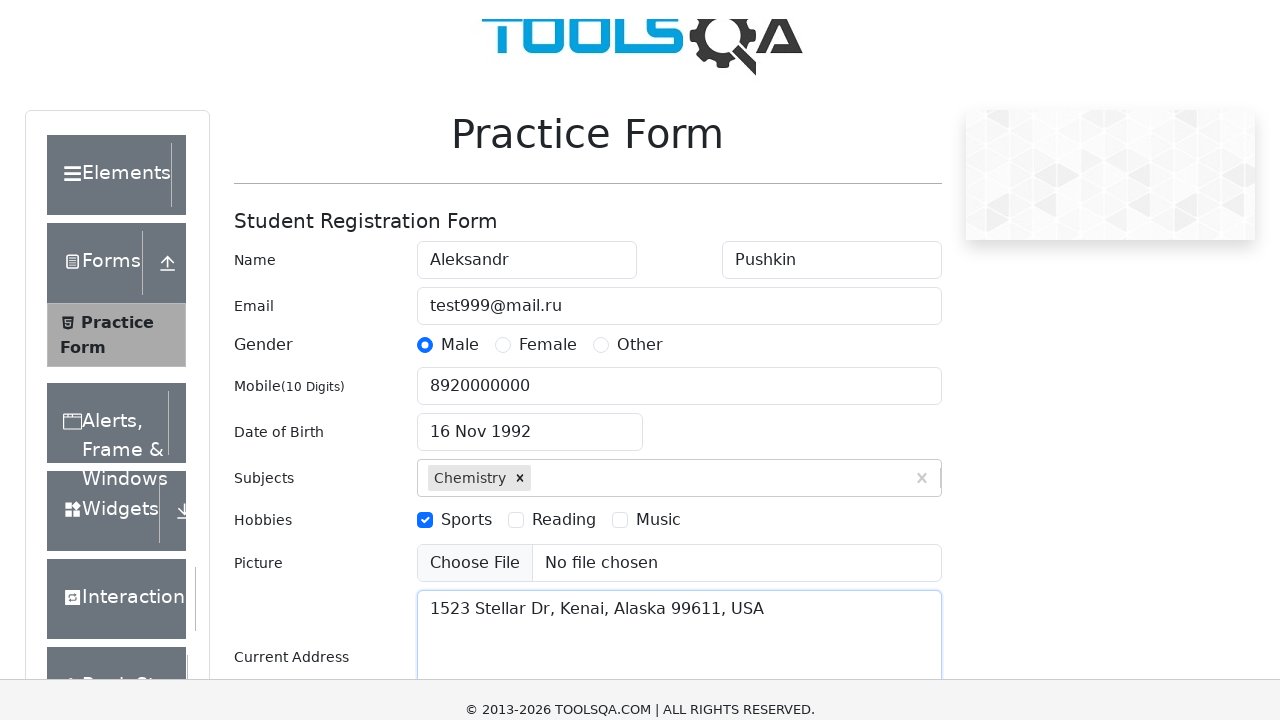

Pressed Enter to confirm state selection 'NCR' on #react-select-3-input
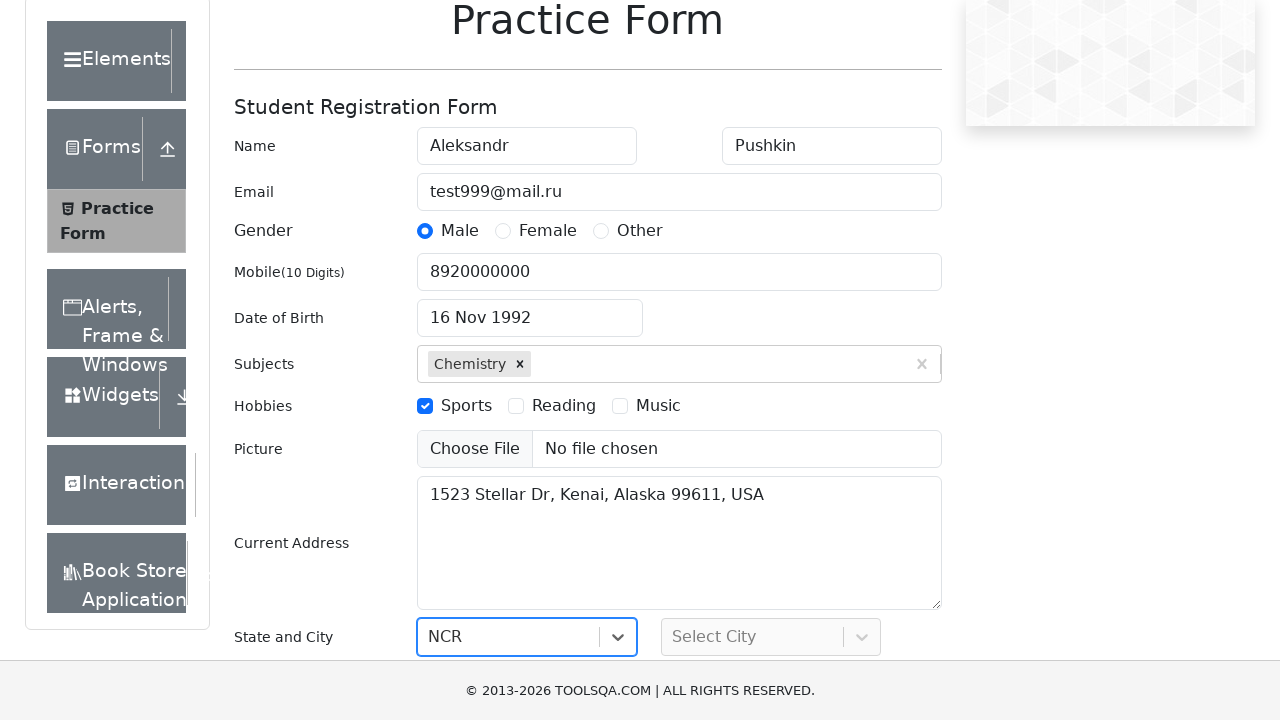

Filled city input field with 'Gurgaon' on #react-select-4-input
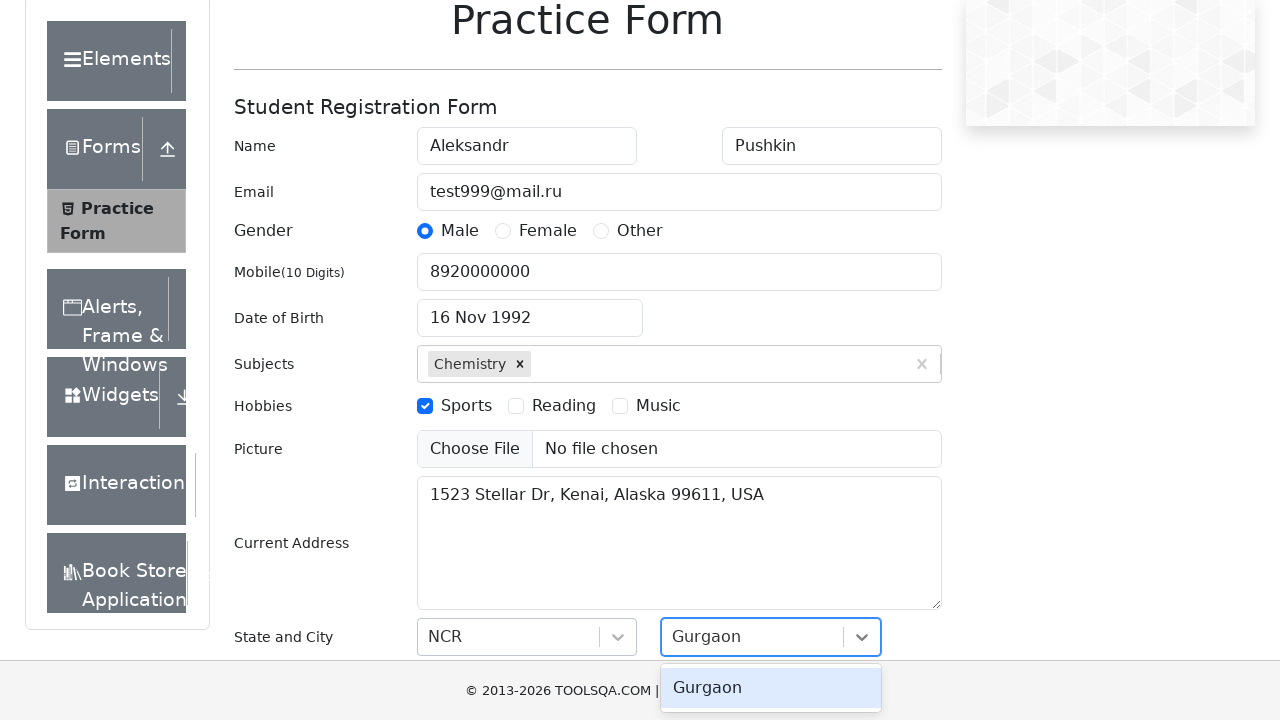

Pressed Enter to confirm city selection 'Gurgaon' on #react-select-4-input
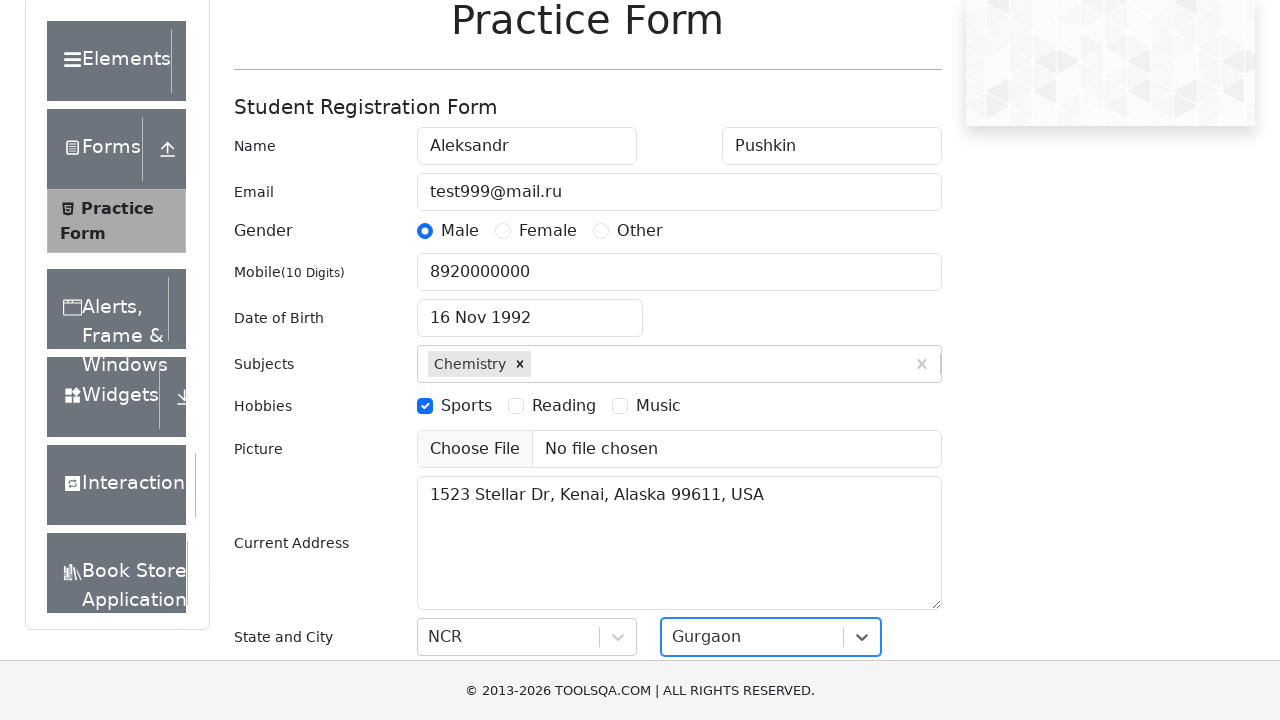

Clicked submit button to submit the form at (885, 499) on #submit
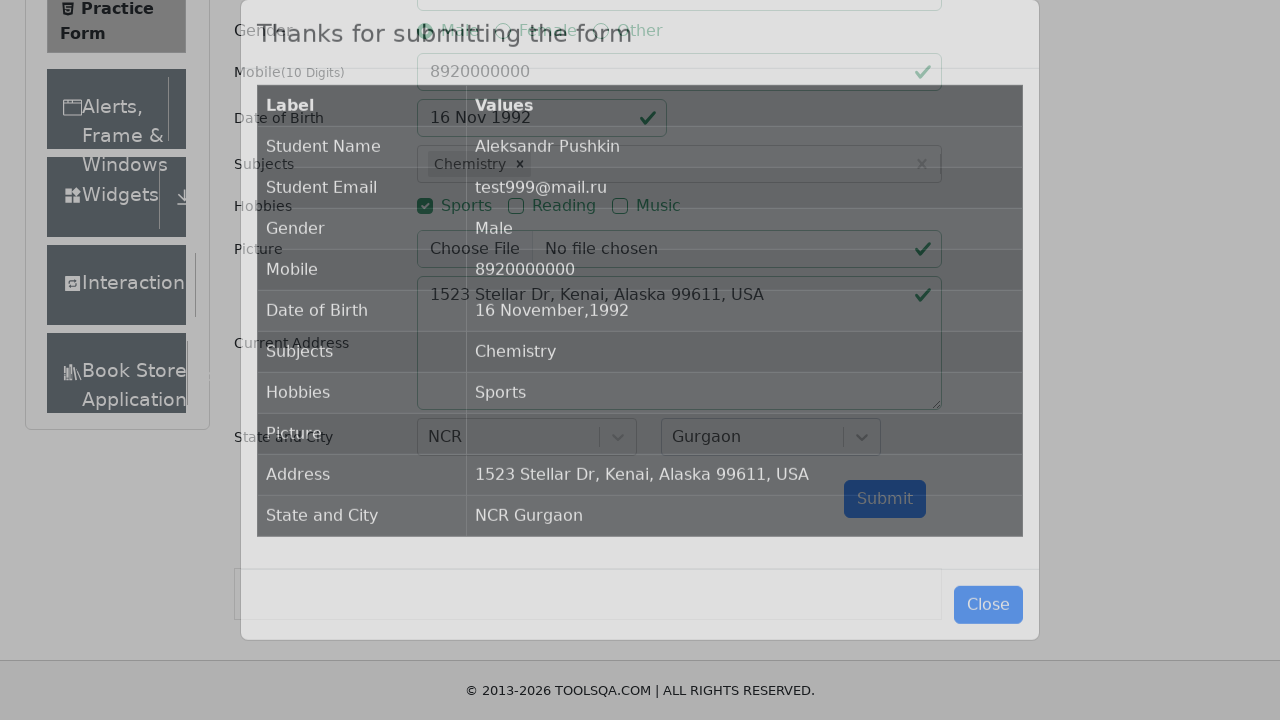

Waited for results table to appear after form submission
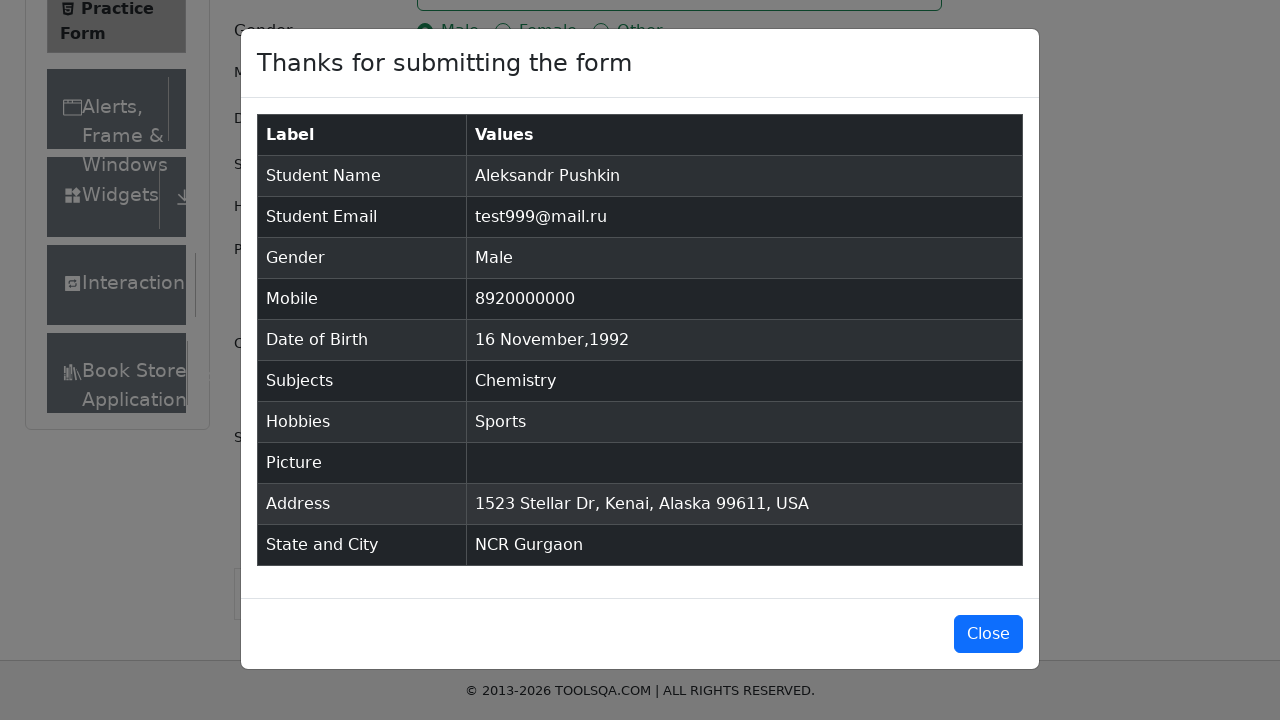

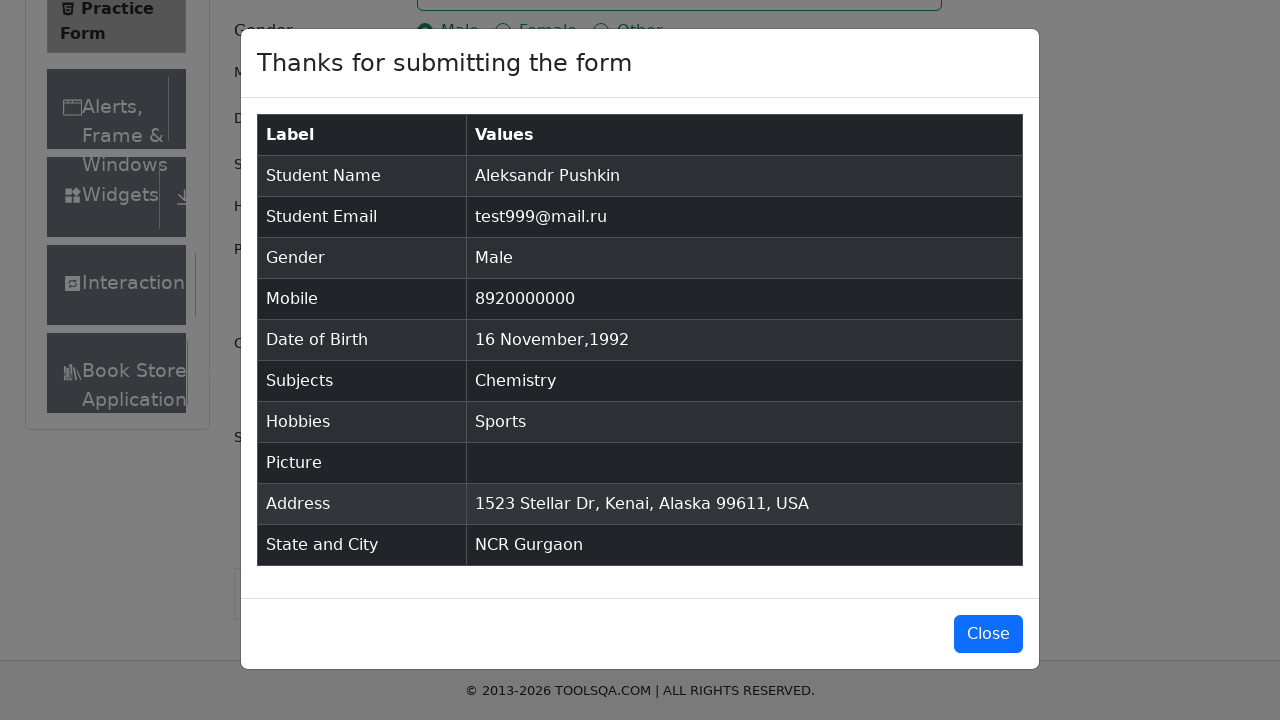